Tests jQuery UI selectable demo by interacting with items inside an iframe and then navigating to the download page

Starting URL: https://jqueryui.com/selectable/

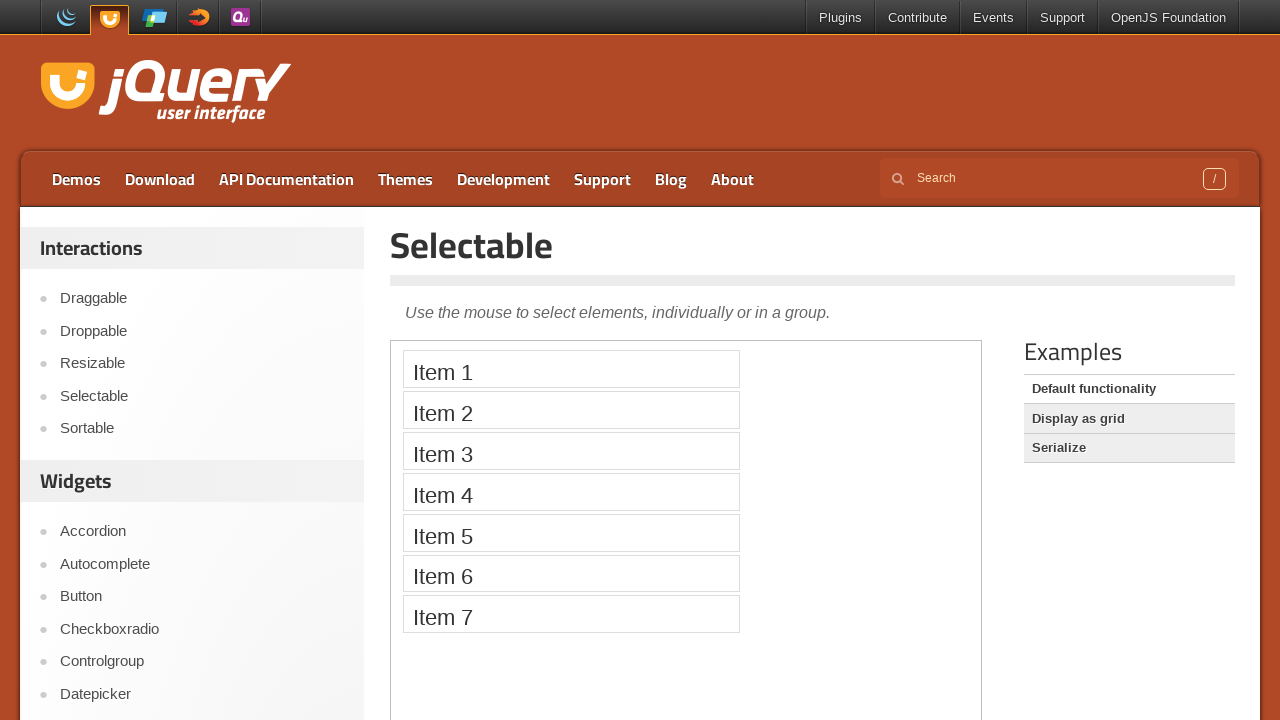

Located iframe containing selectable demo
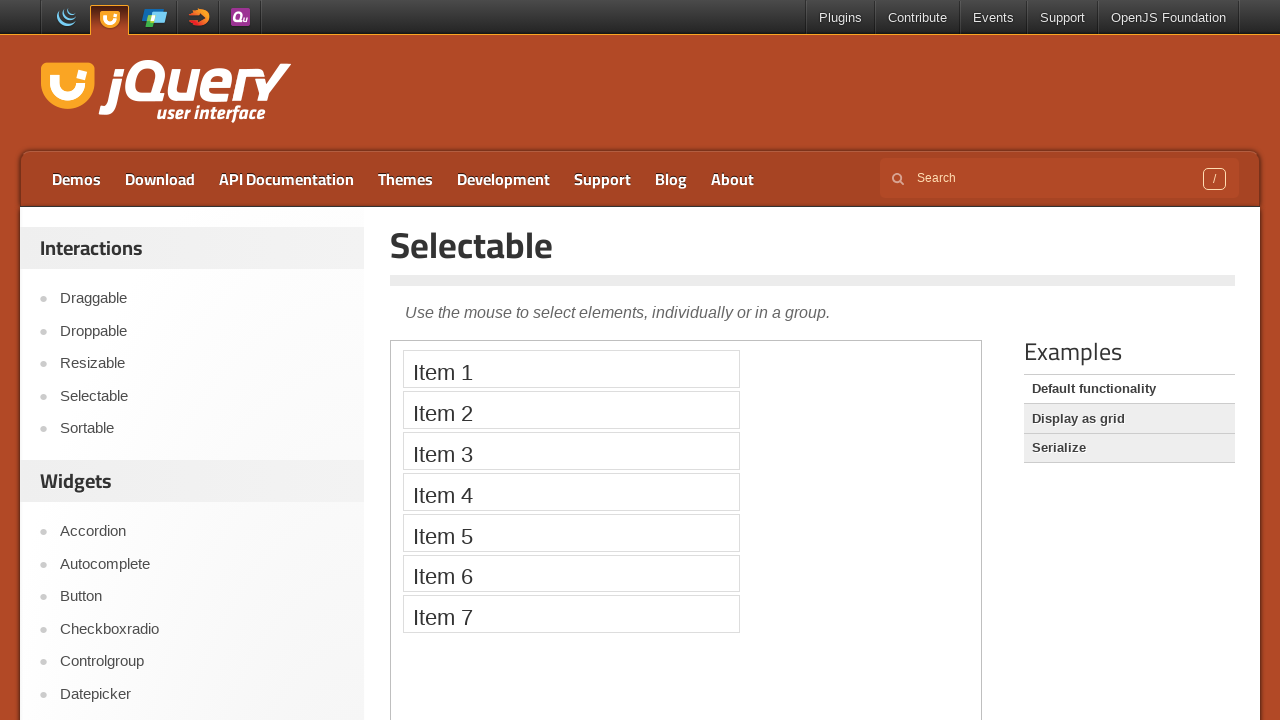

Clicked on Item 3 in the selectable list inside iframe at (571, 451) on iframe >> nth=0 >> internal:control=enter-frame >> xpath=//li[text()='Item 3']
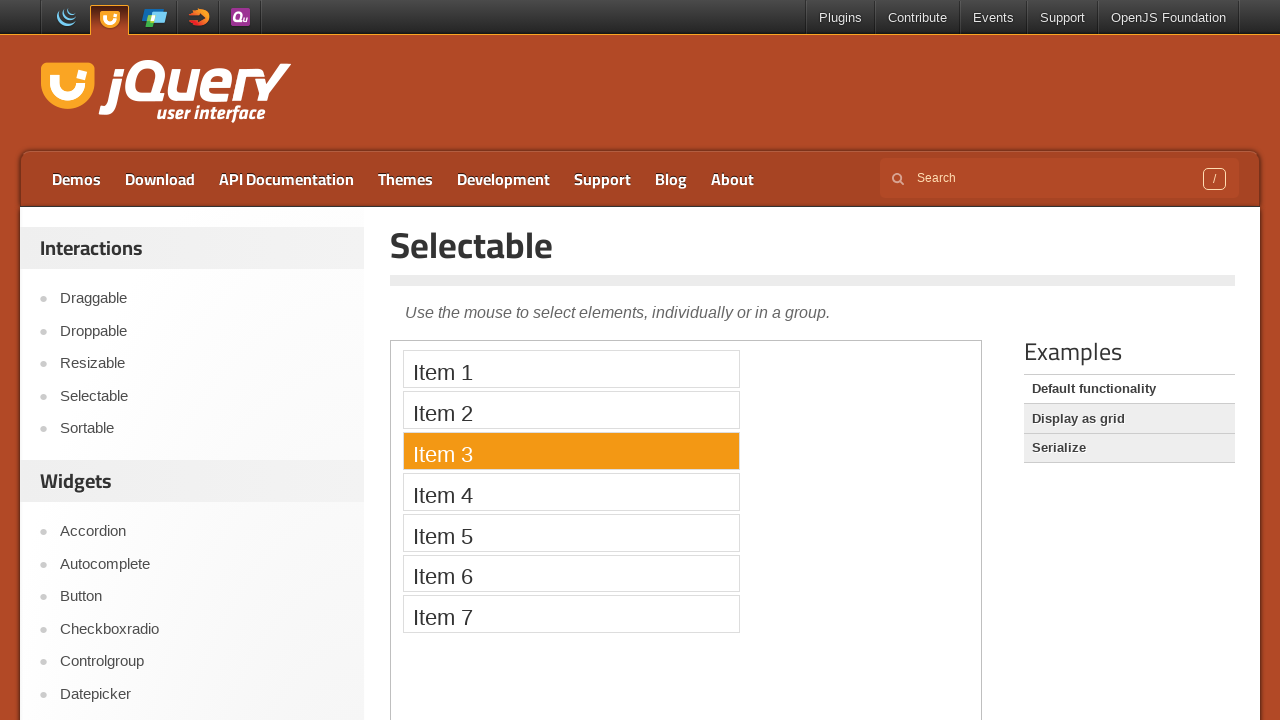

Clicked Download link to navigate to download page at (160, 179) on text=Download
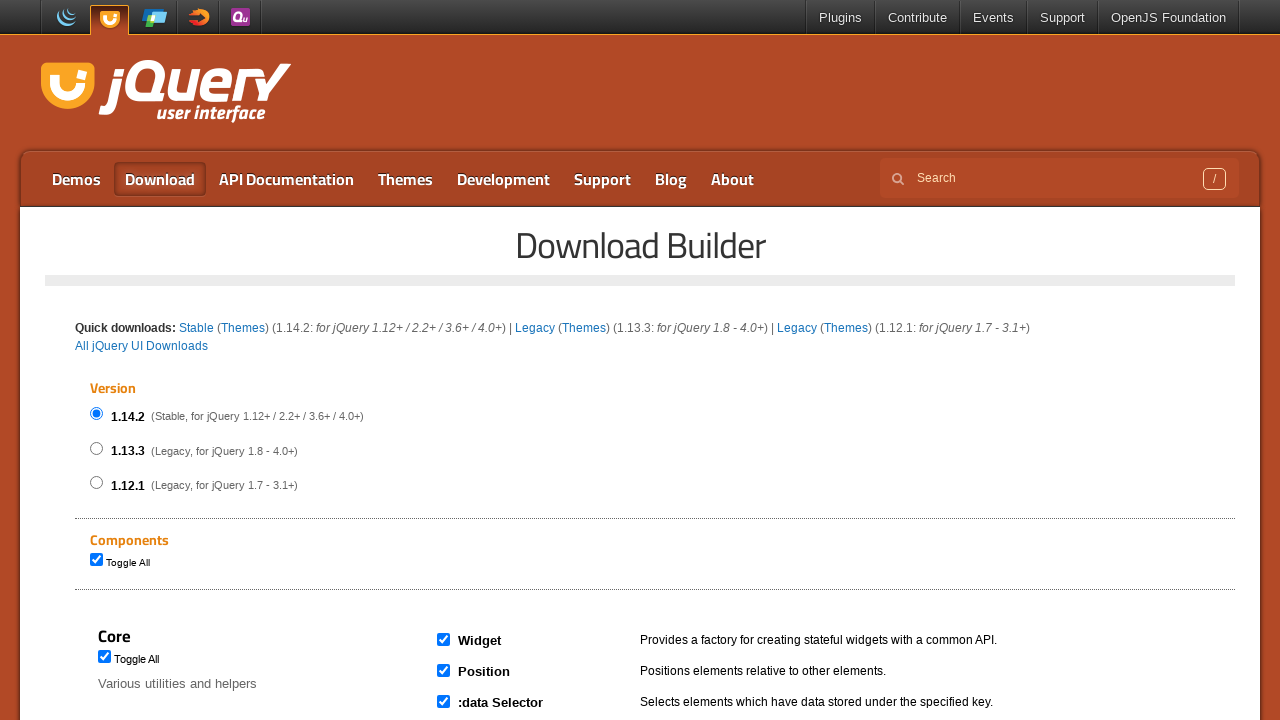

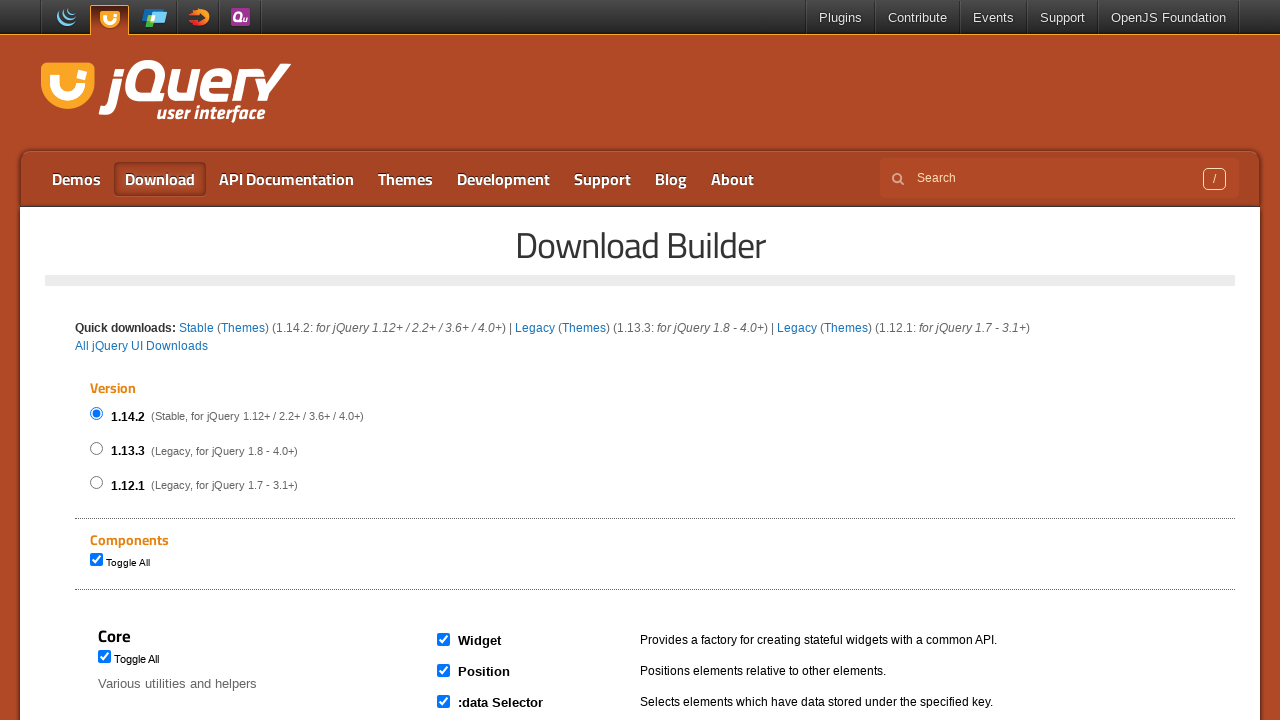